Tests working with multiple browser windows using an alternative approach - stores the original window handle, clicks a link to open a new window, then iterates through window handles to find and switch to the new window, verifying page titles.

Starting URL: https://the-internet.herokuapp.com/windows

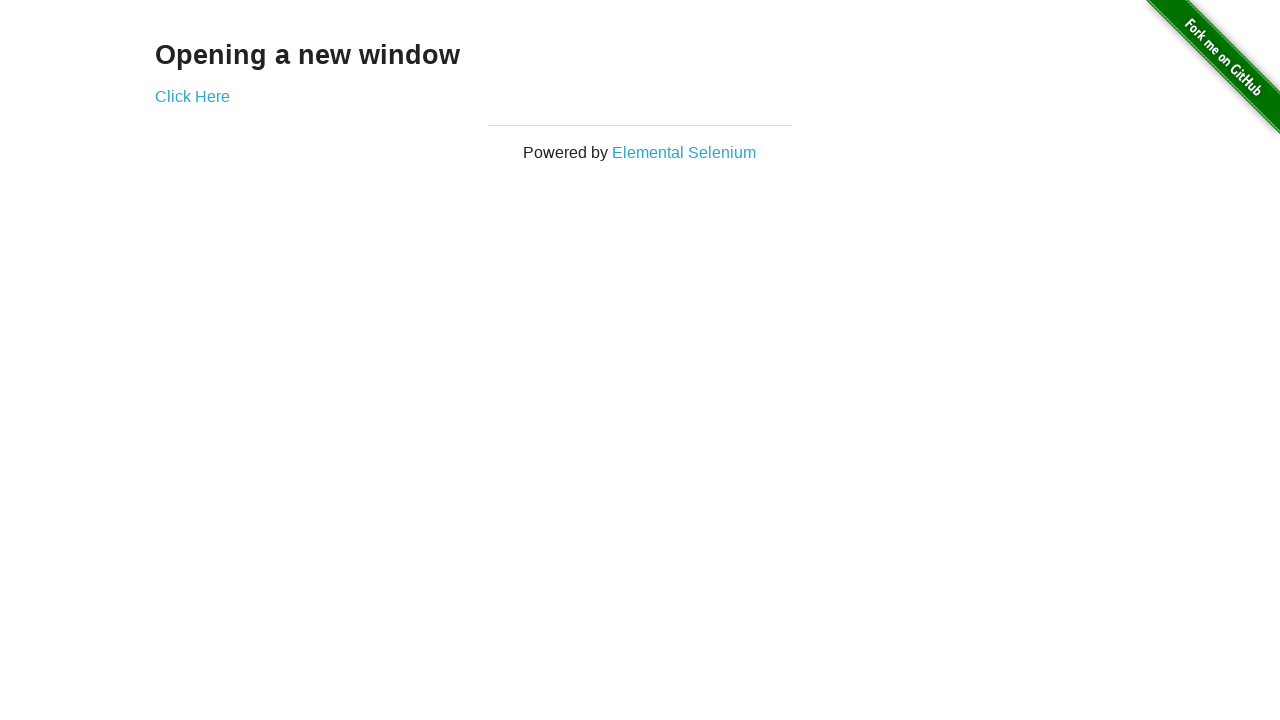

Clicked link to open new window at (192, 96) on .example a
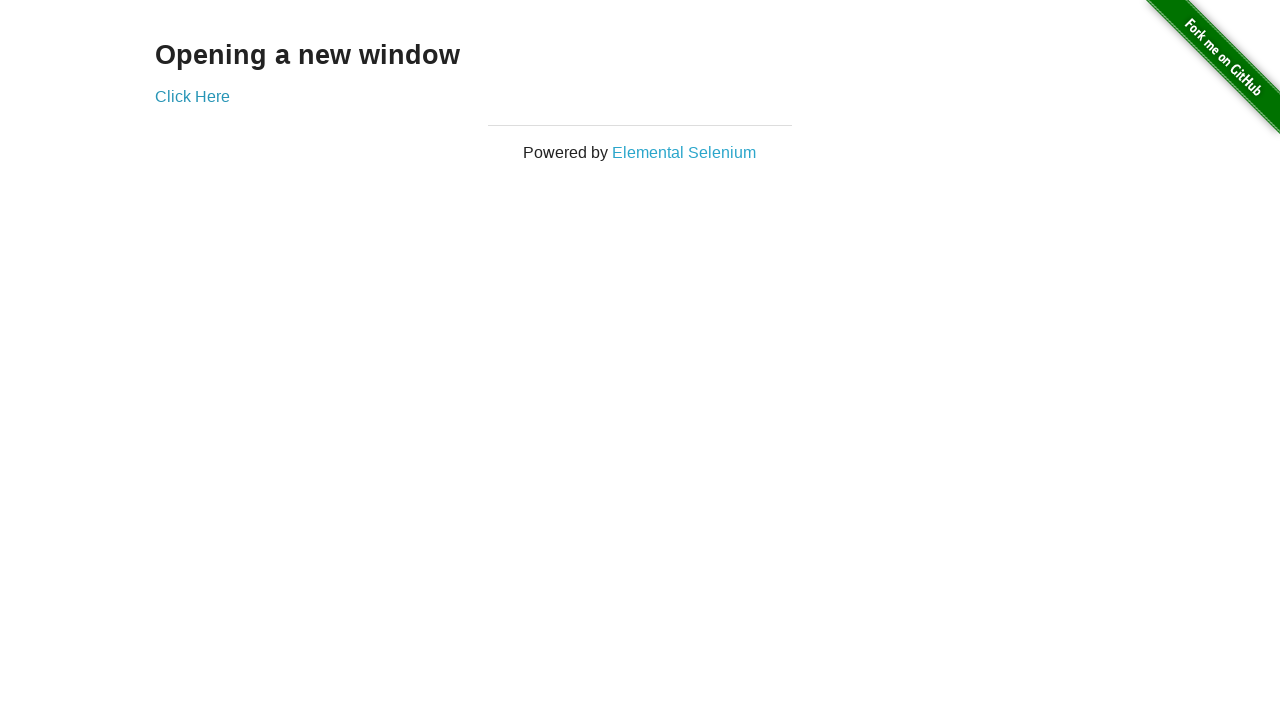

Captured new popup window
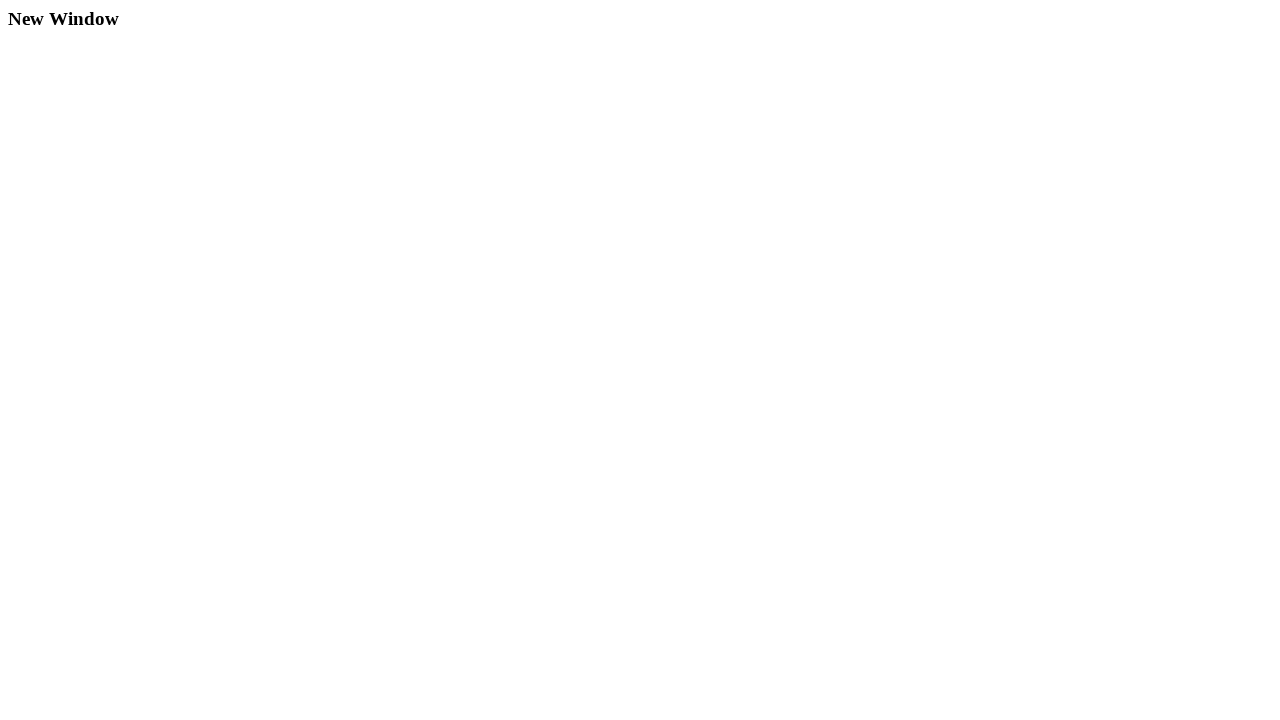

New window finished loading
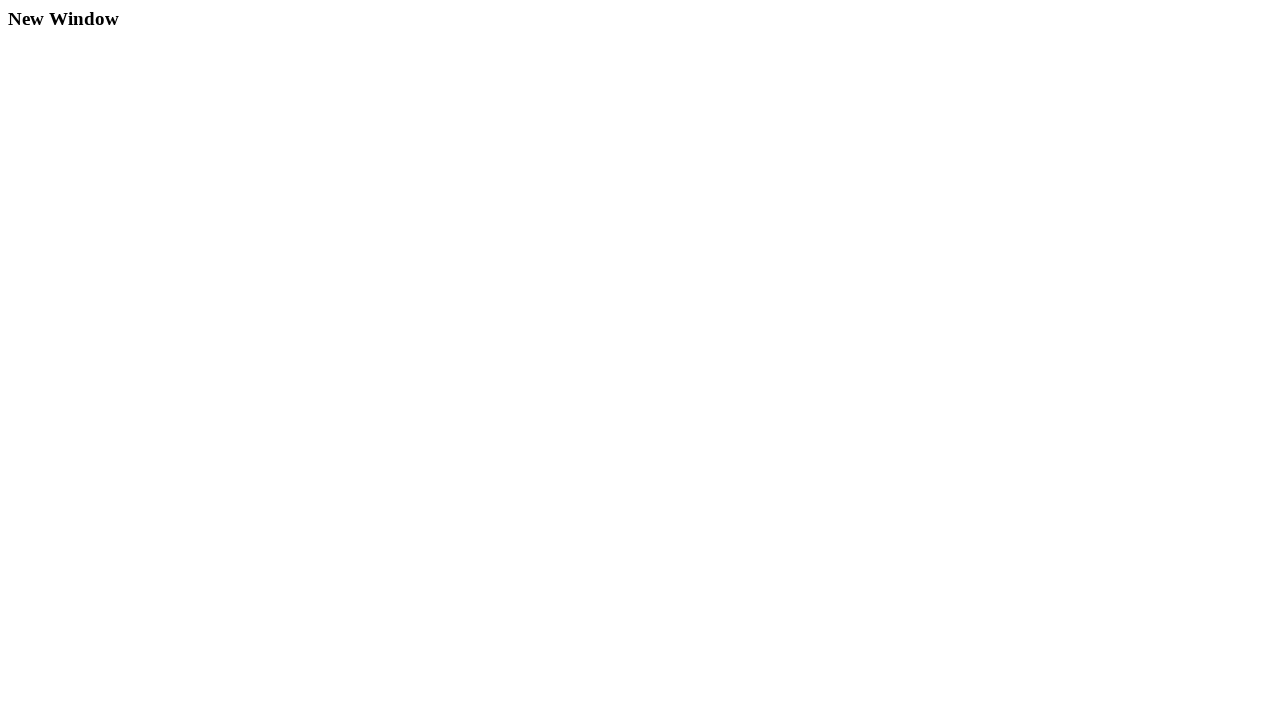

Verified original window title is 'The Internet'
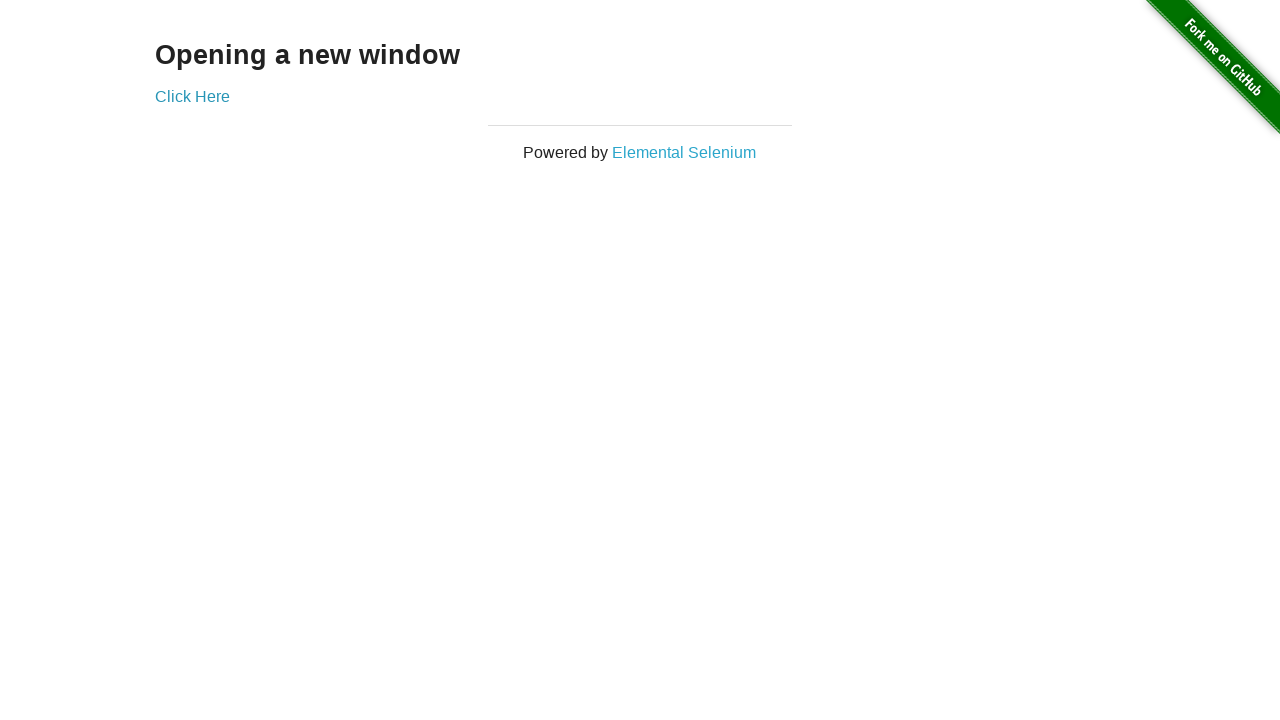

Verified new window title is 'New Window'
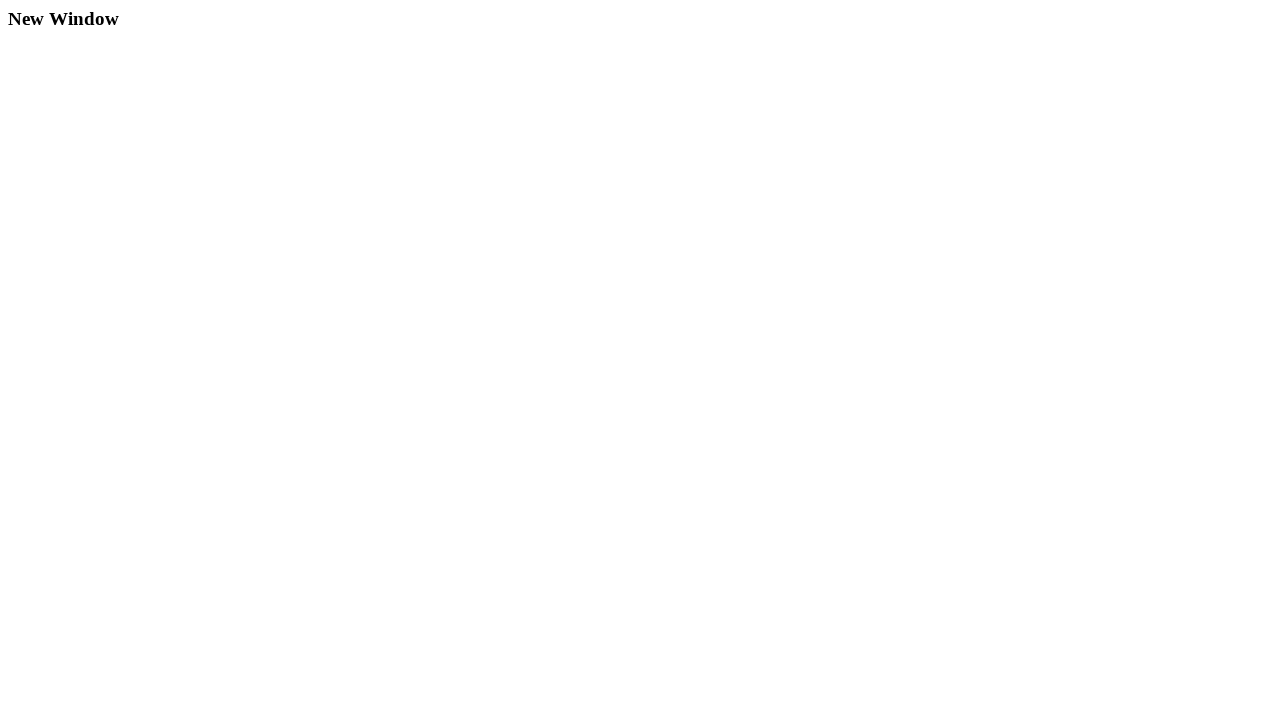

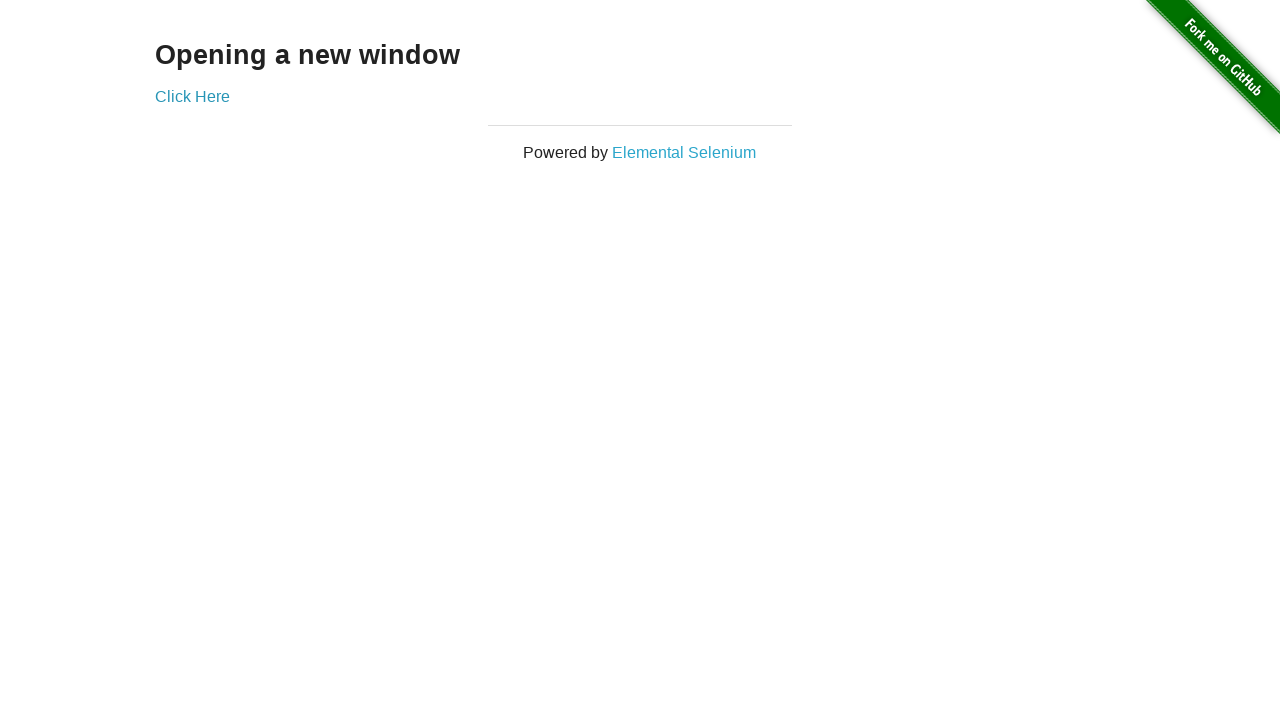